Tests adding todo items by creating two todos and verifying they appear in the list

Starting URL: https://demo.playwright.dev/todomvc

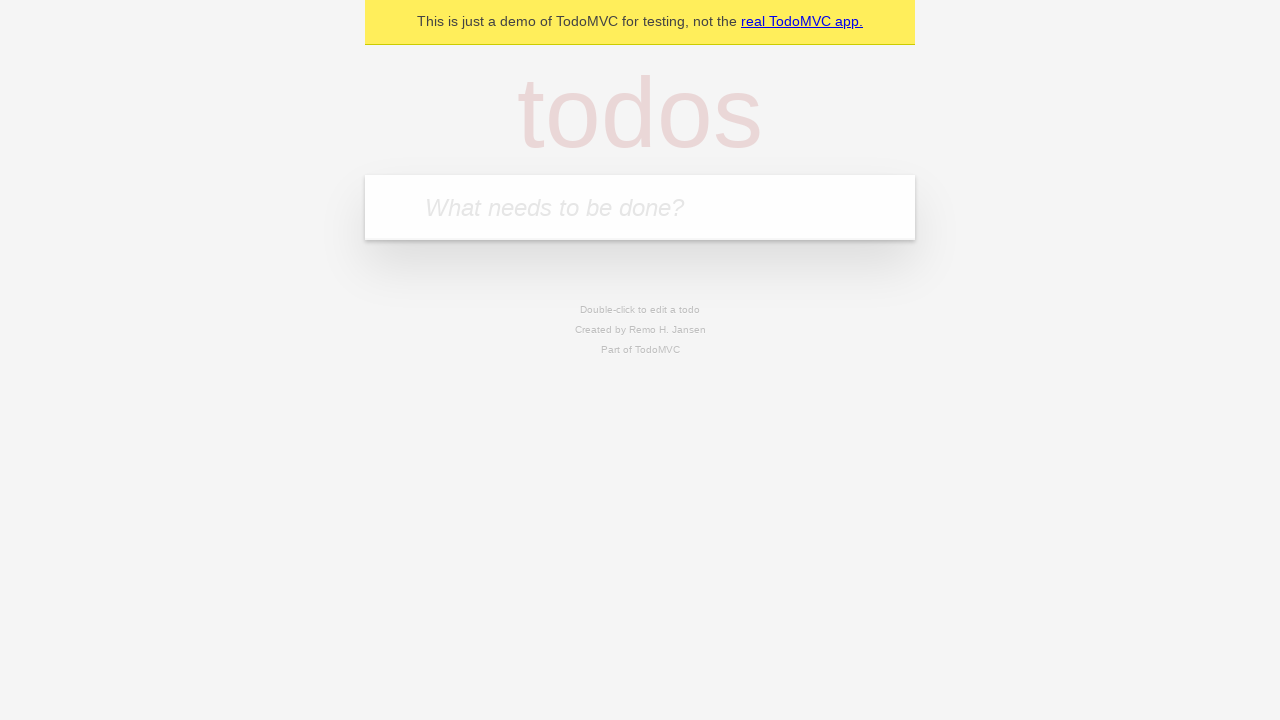

Located the todo input field
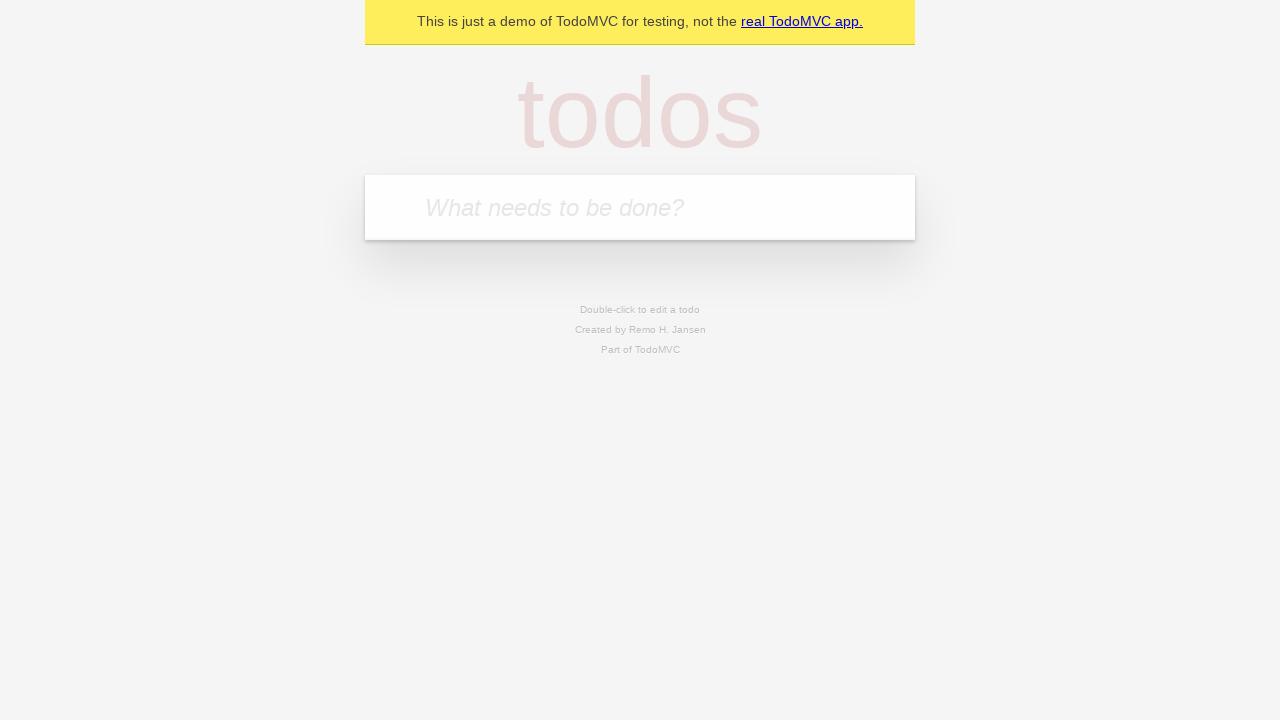

Filled first todo item: 'buy some cheese' on internal:attr=[placeholder="What needs to be done?"i]
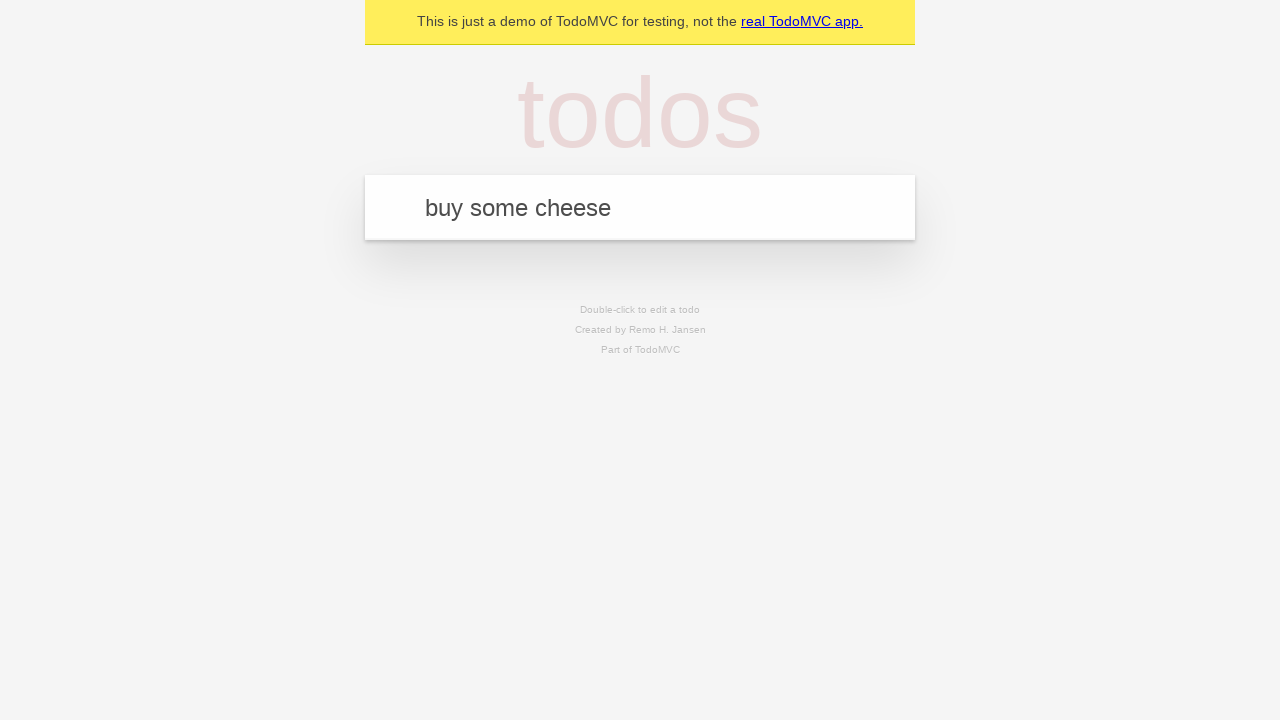

Pressed Enter to add first todo item on internal:attr=[placeholder="What needs to be done?"i]
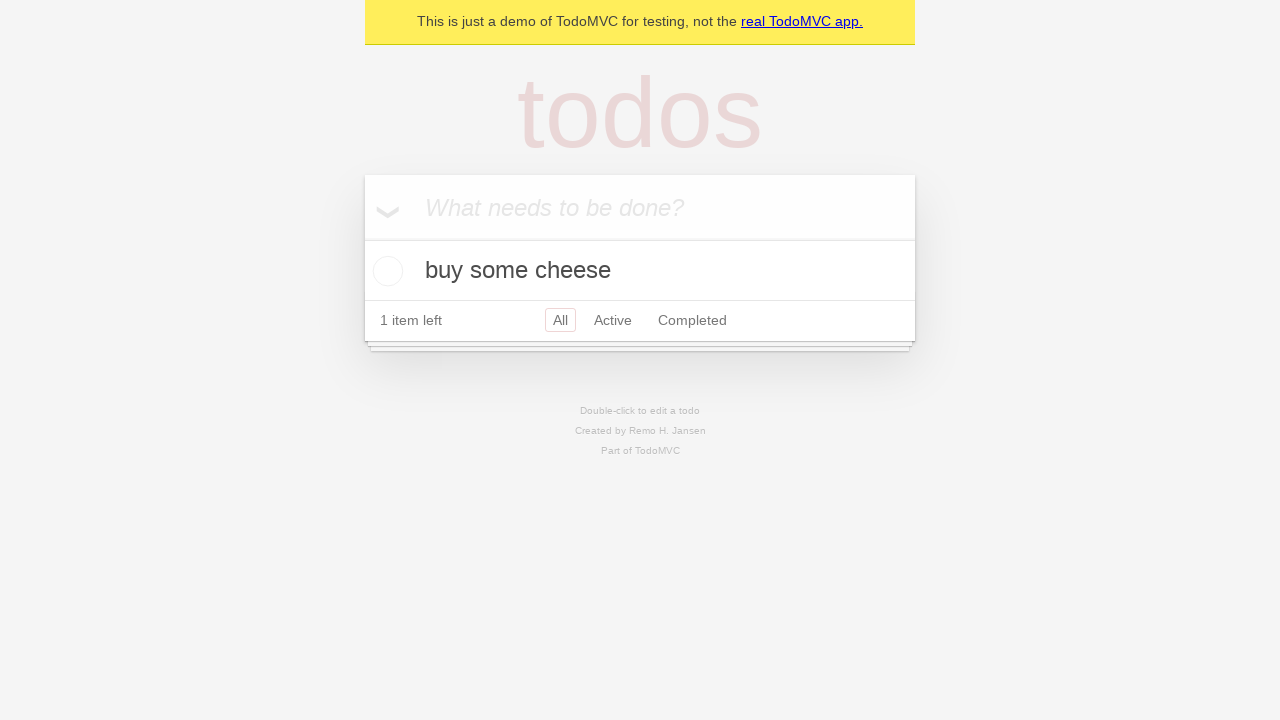

Verified first todo item appears in the list
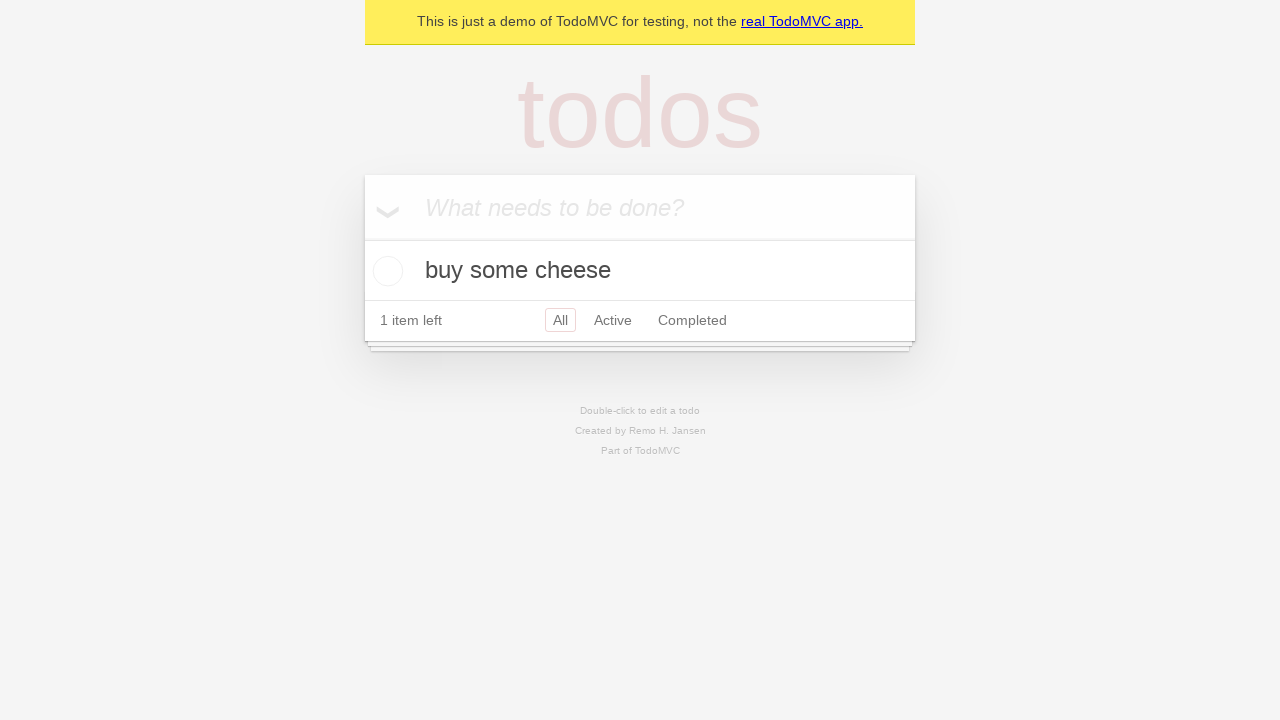

Filled second todo item: 'feed the cat' on internal:attr=[placeholder="What needs to be done?"i]
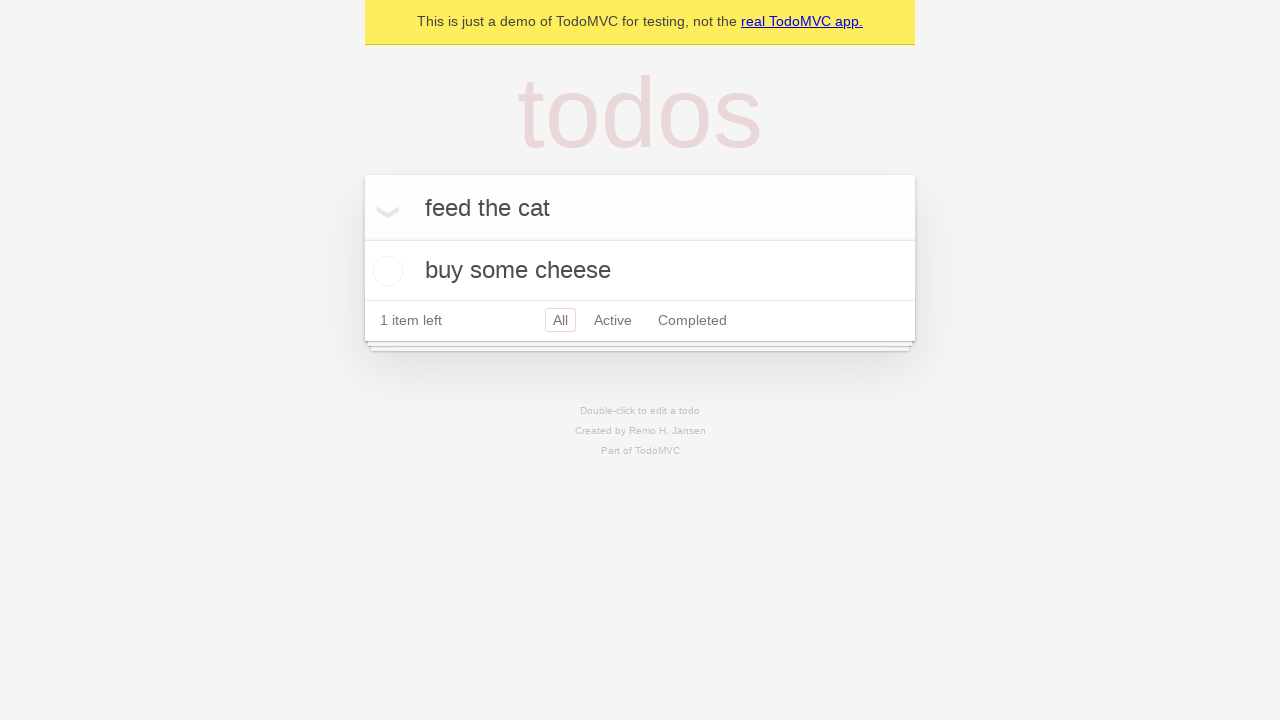

Pressed Enter to add second todo item on internal:attr=[placeholder="What needs to be done?"i]
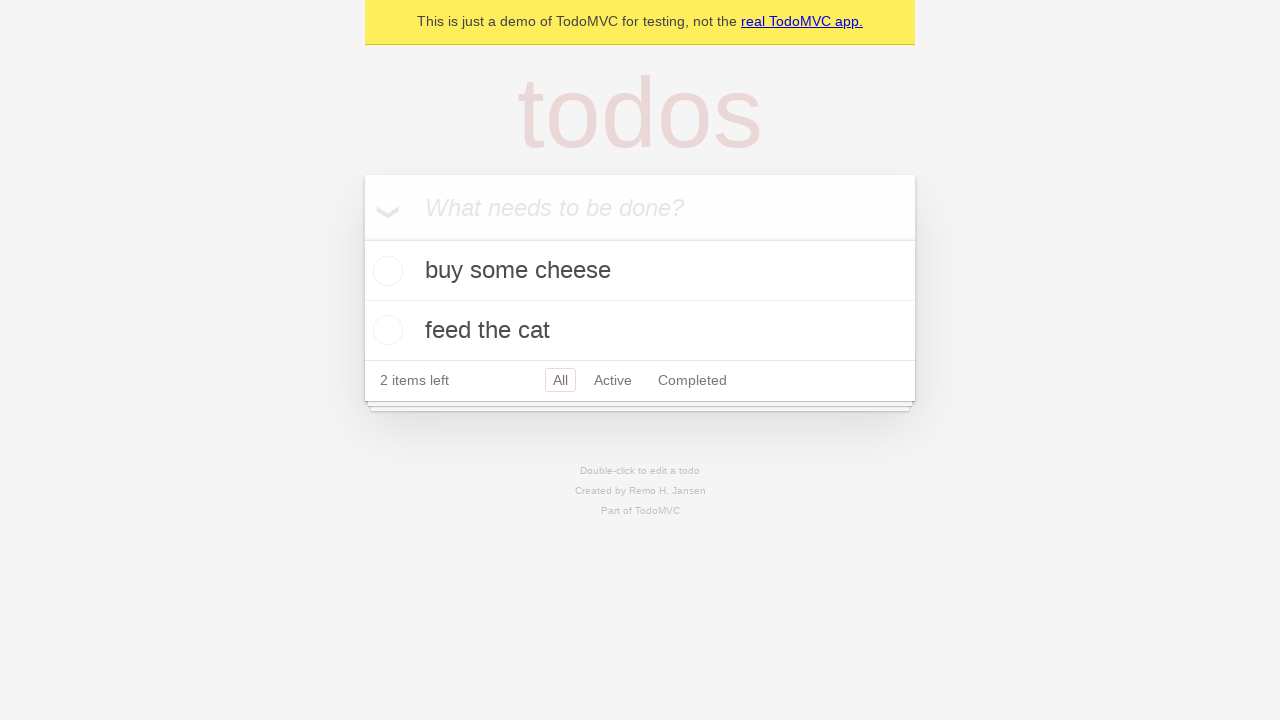

Verified both todo items appear in the list
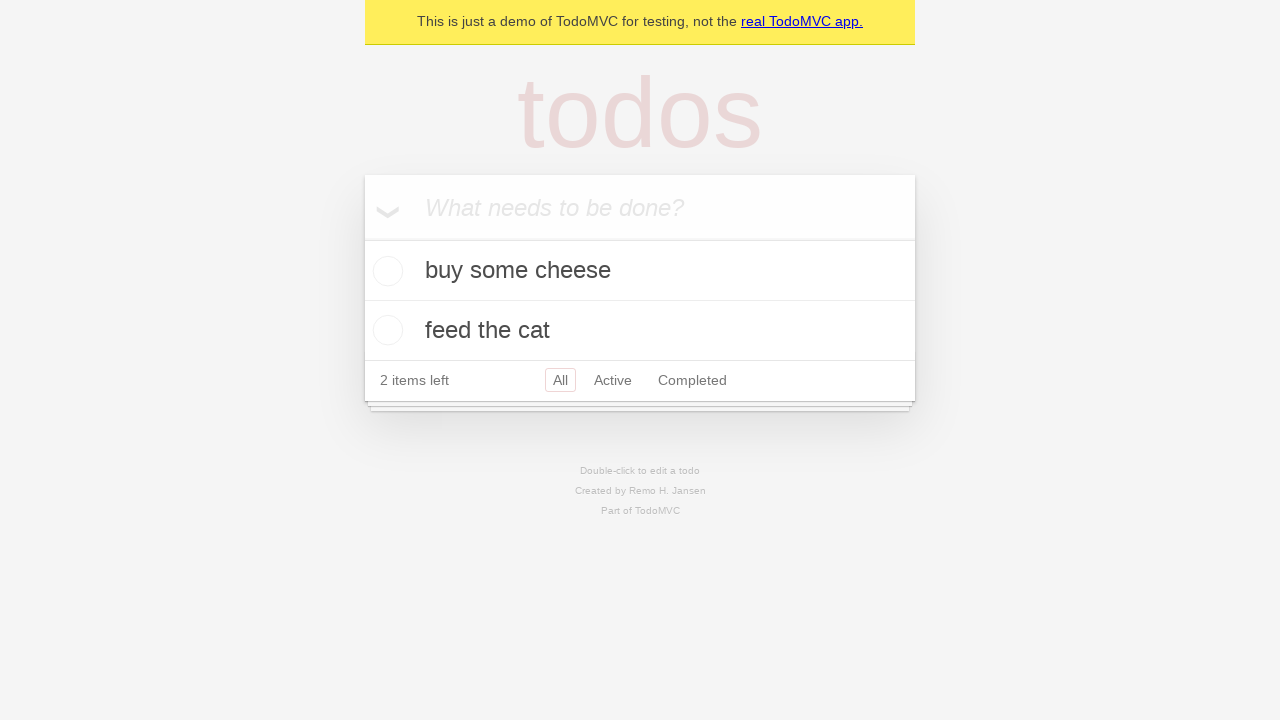

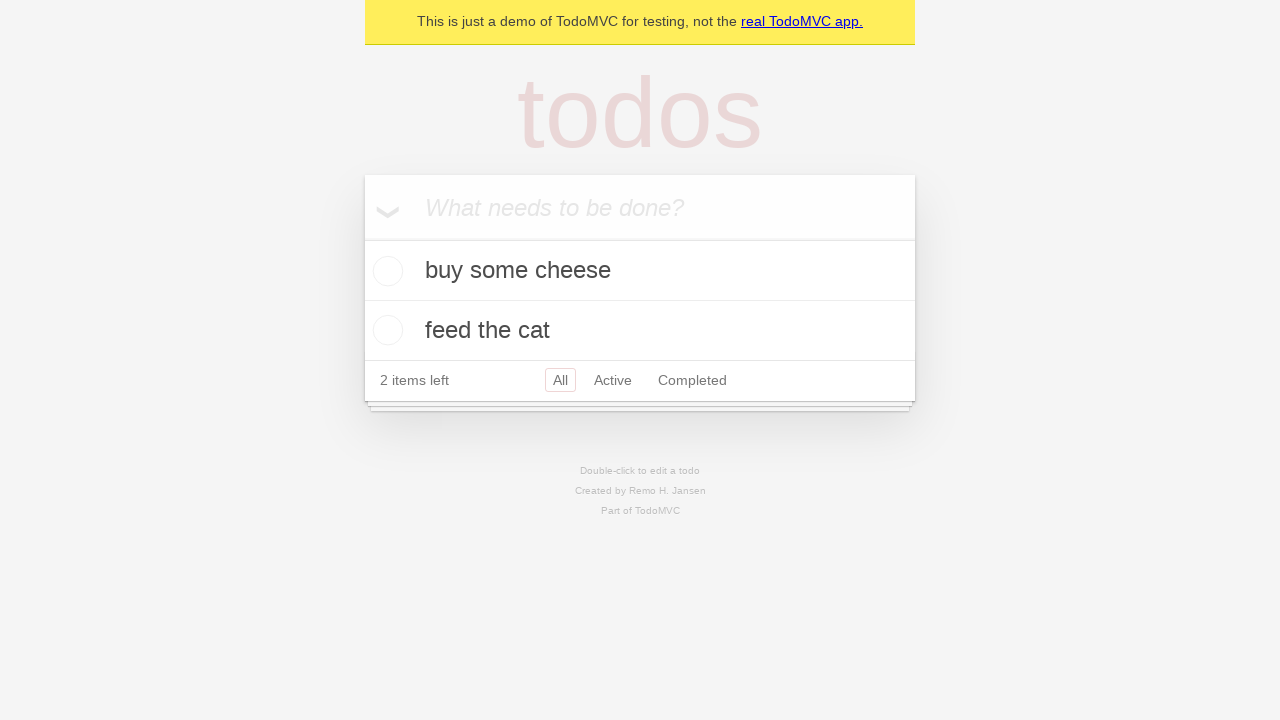